Clicks on the Phones category, then clicks on the first product and verifies product details are visible

Starting URL: https://demoblaze.com/index.html

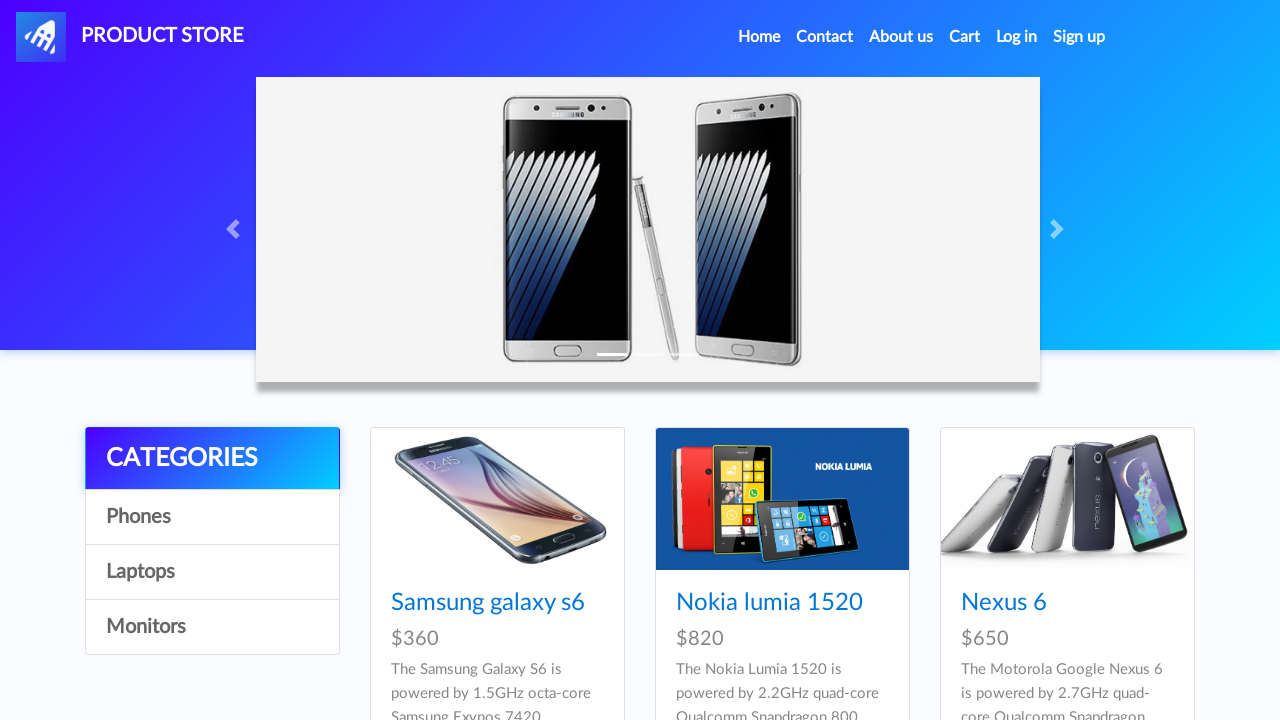

Clicked on Phones category at (212, 517) on text=Phones
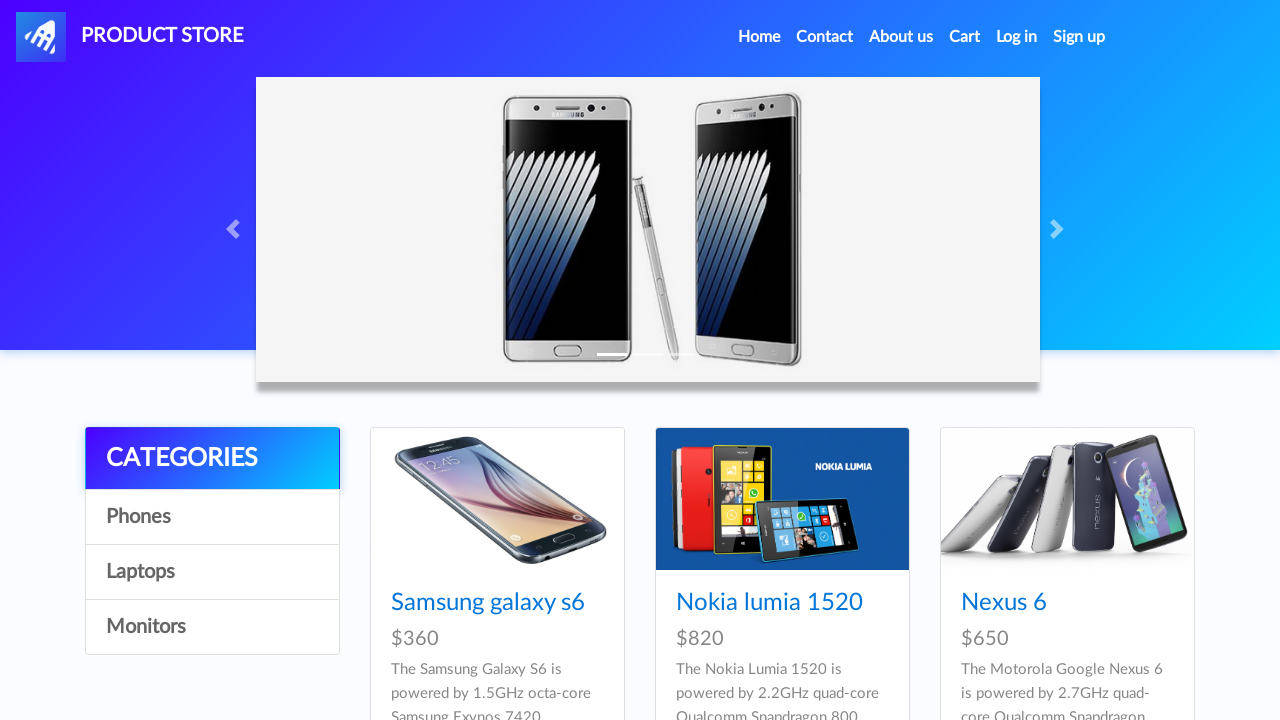

Clicked on the first product link at (488, 603) on a.hrefch
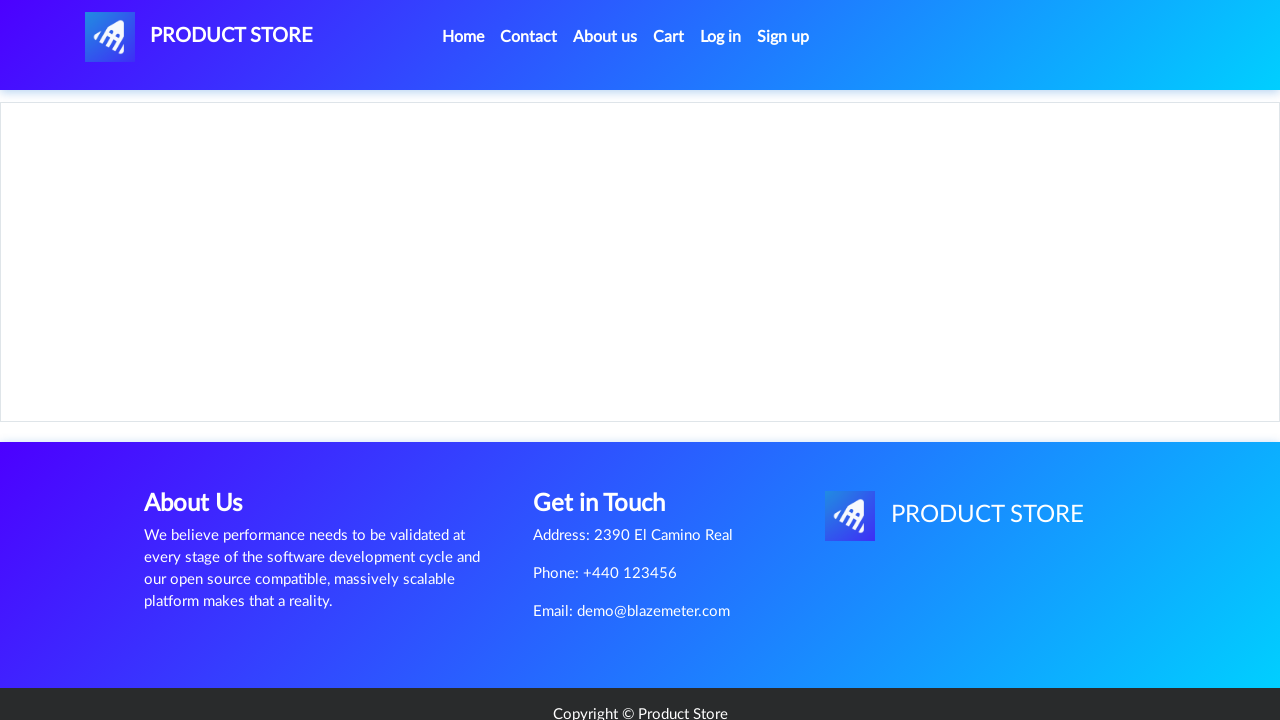

Verified product detail section is visible
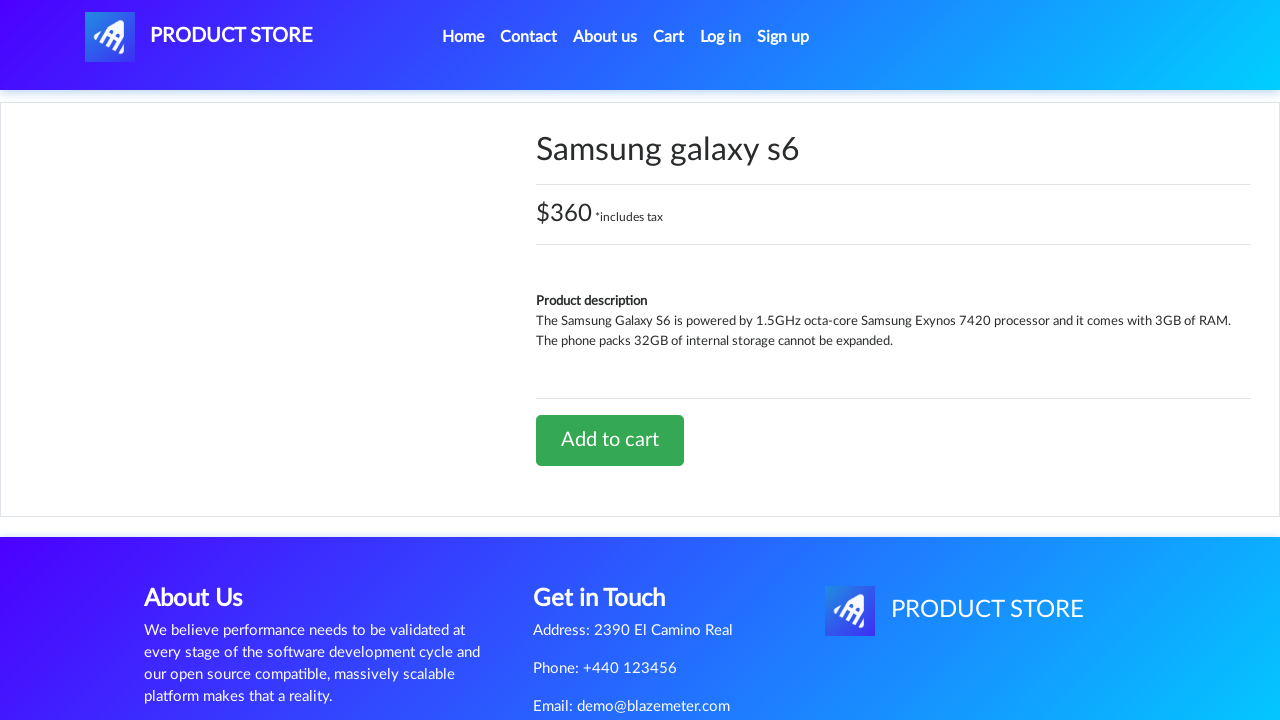

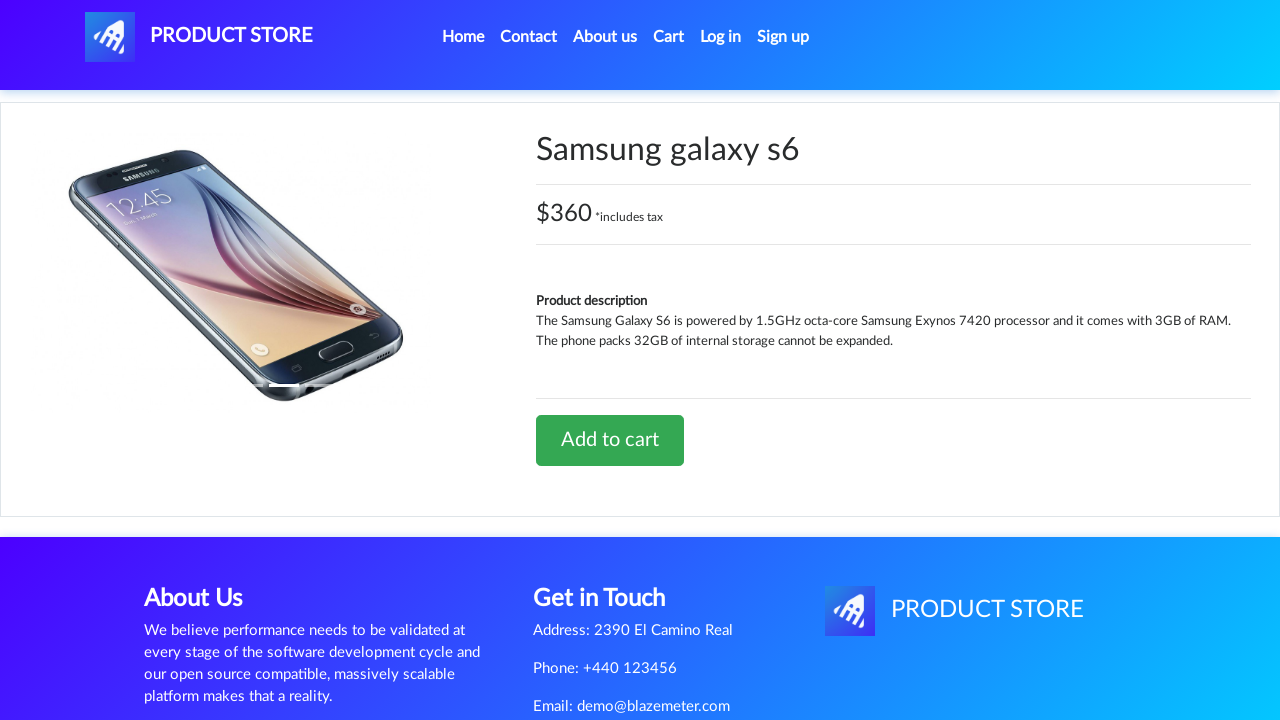